Tests checkbox functionality by navigating to the checkboxes page, checking the first checkbox, and unchecking the last checkbox

Starting URL: https://the-internet.herokuapp.com/

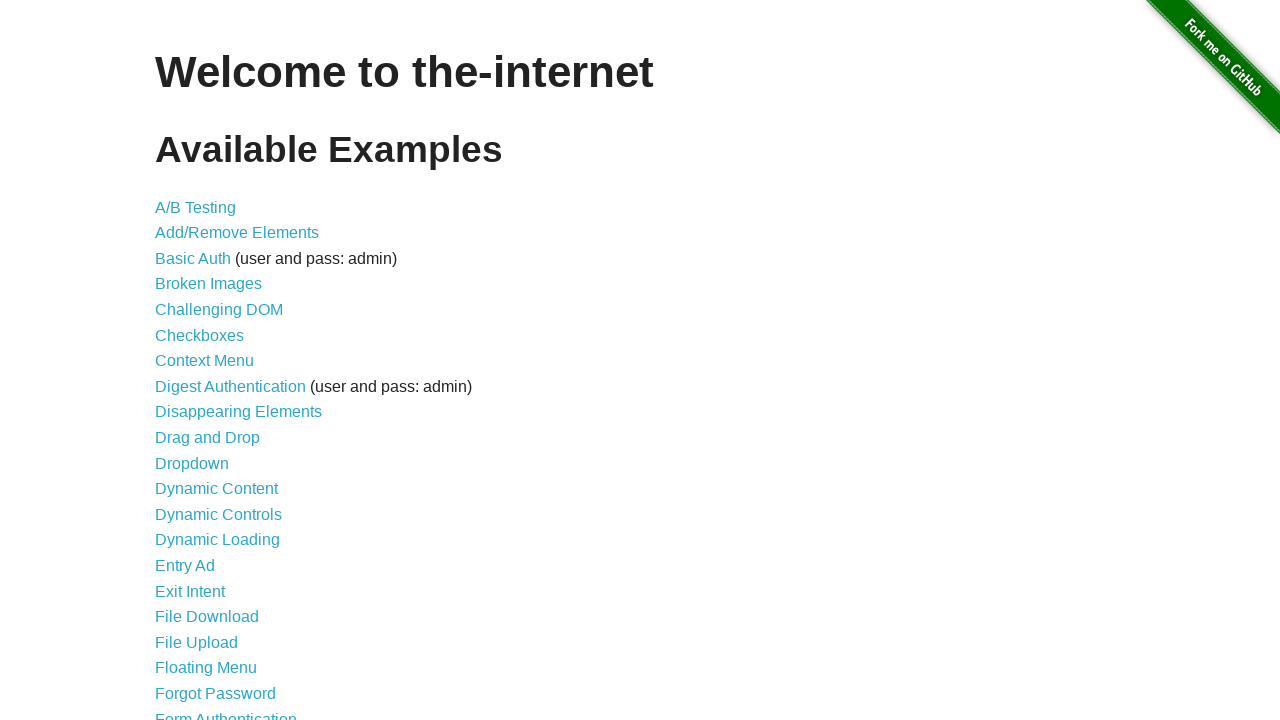

Clicked on checkboxes link at (200, 335) on internal:role=link >> internal:has-text="checkboxes"i
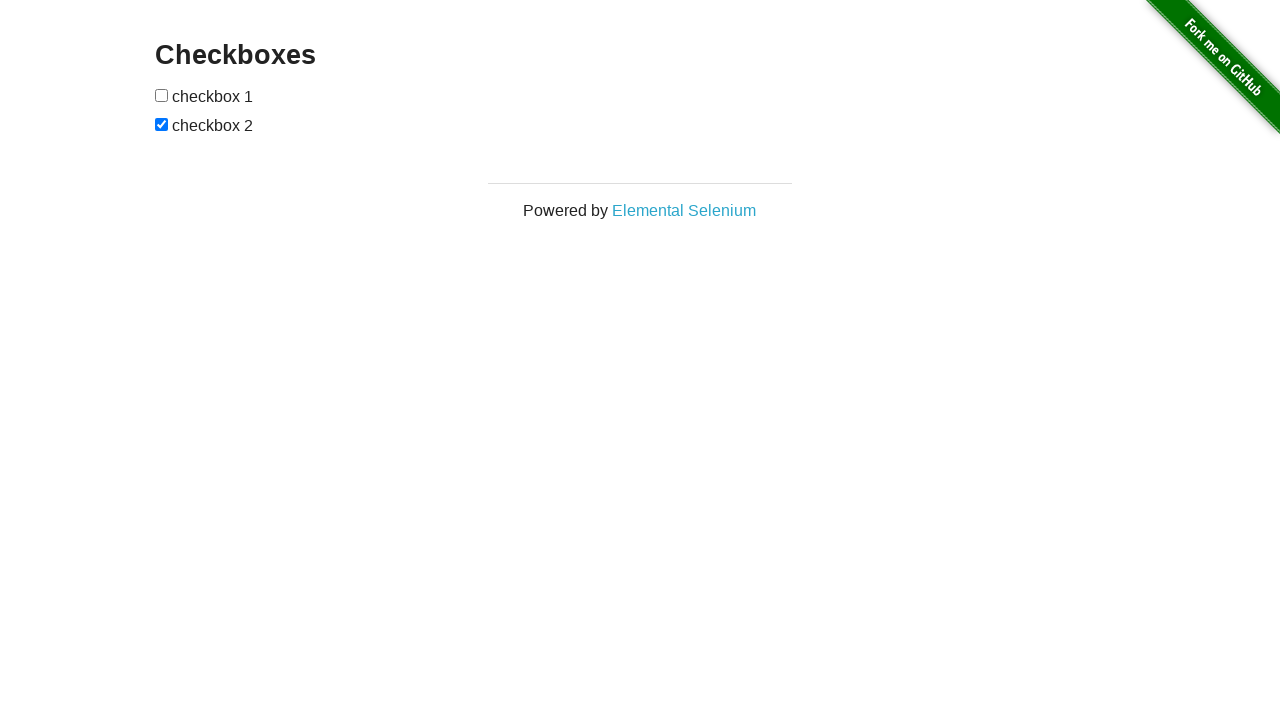

Heading loaded on checkboxes page
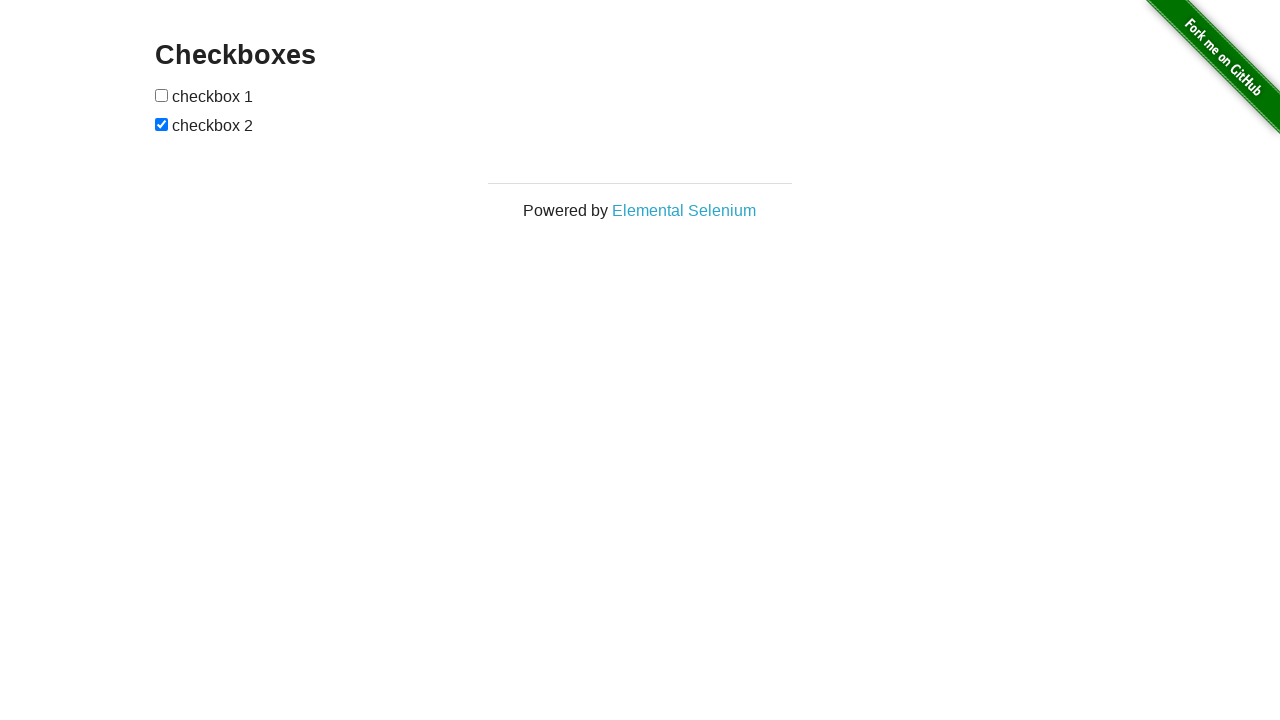

Located first checkbox
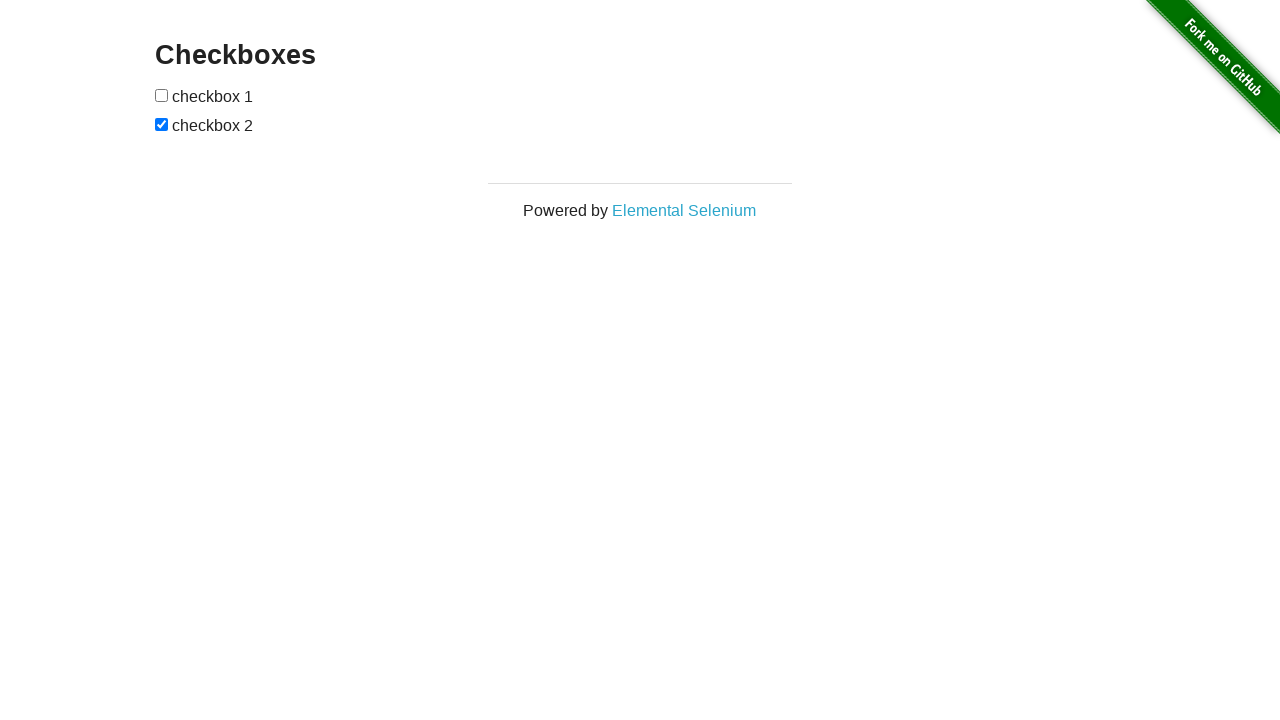

Checked the first checkbox at (162, 95) on internal:role=checkbox >> nth=0
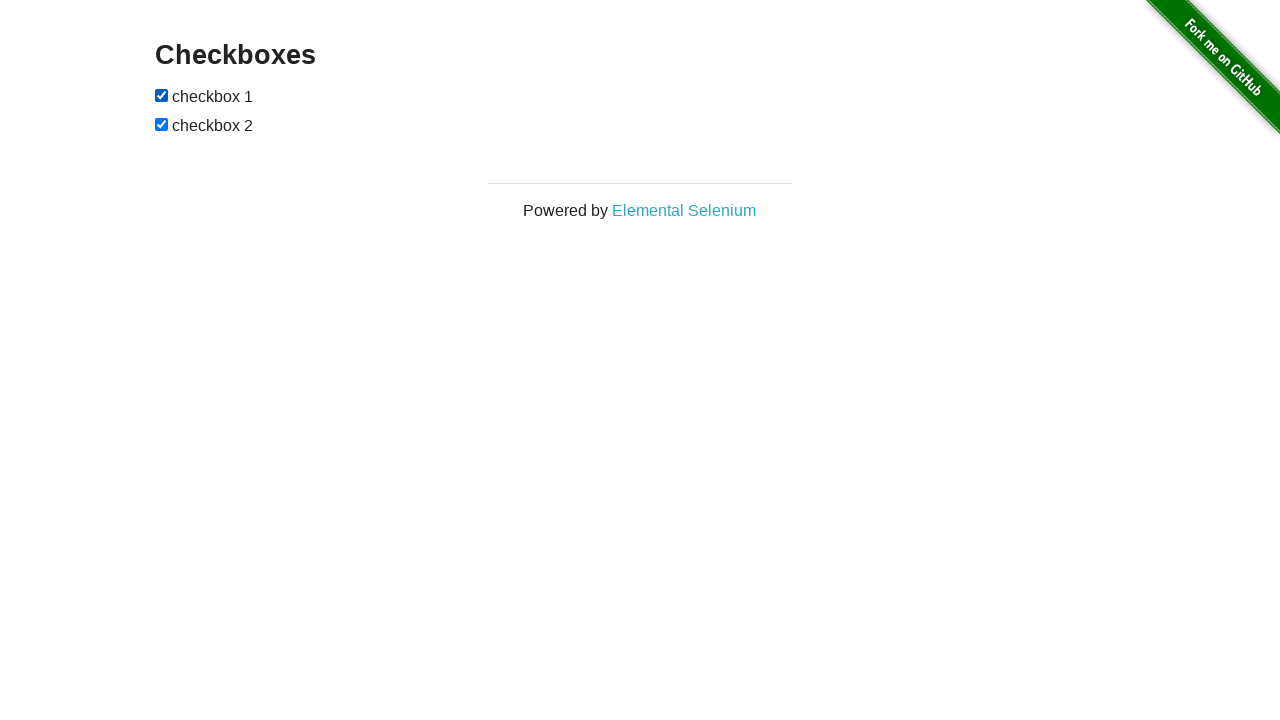

Located last checkbox
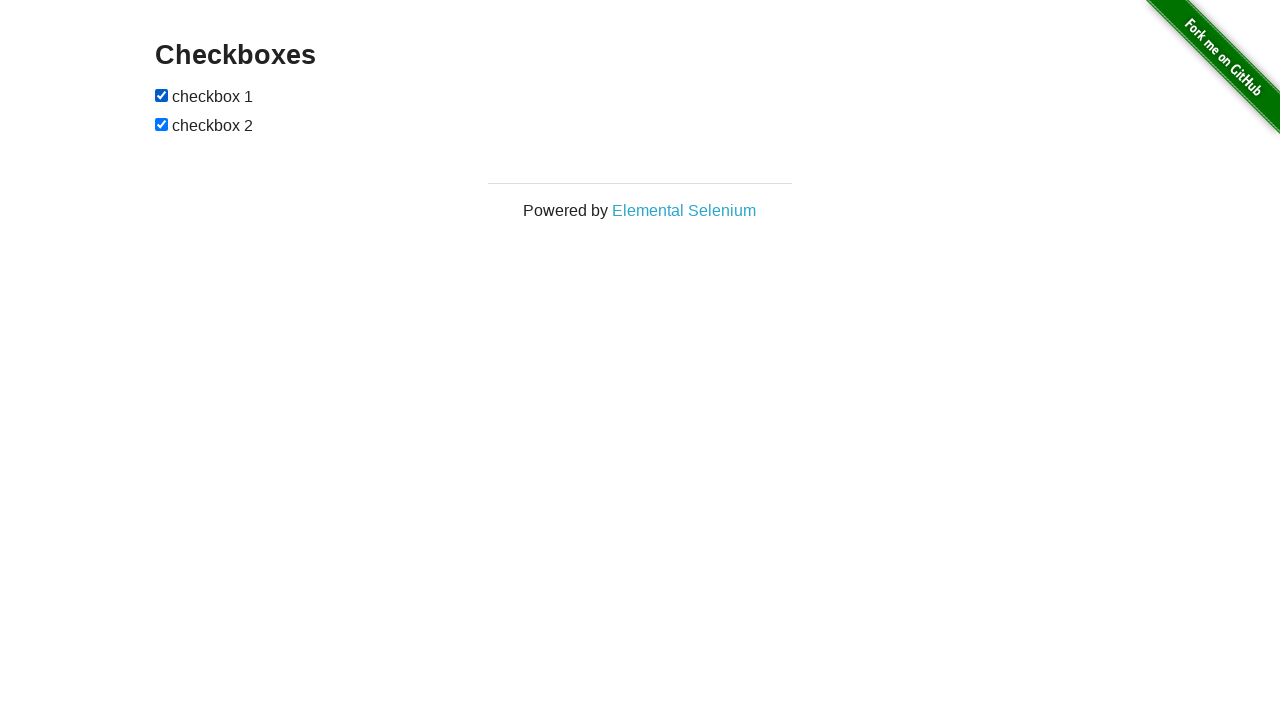

Unchecked the last checkbox at (162, 124) on internal:role=checkbox >> nth=-1
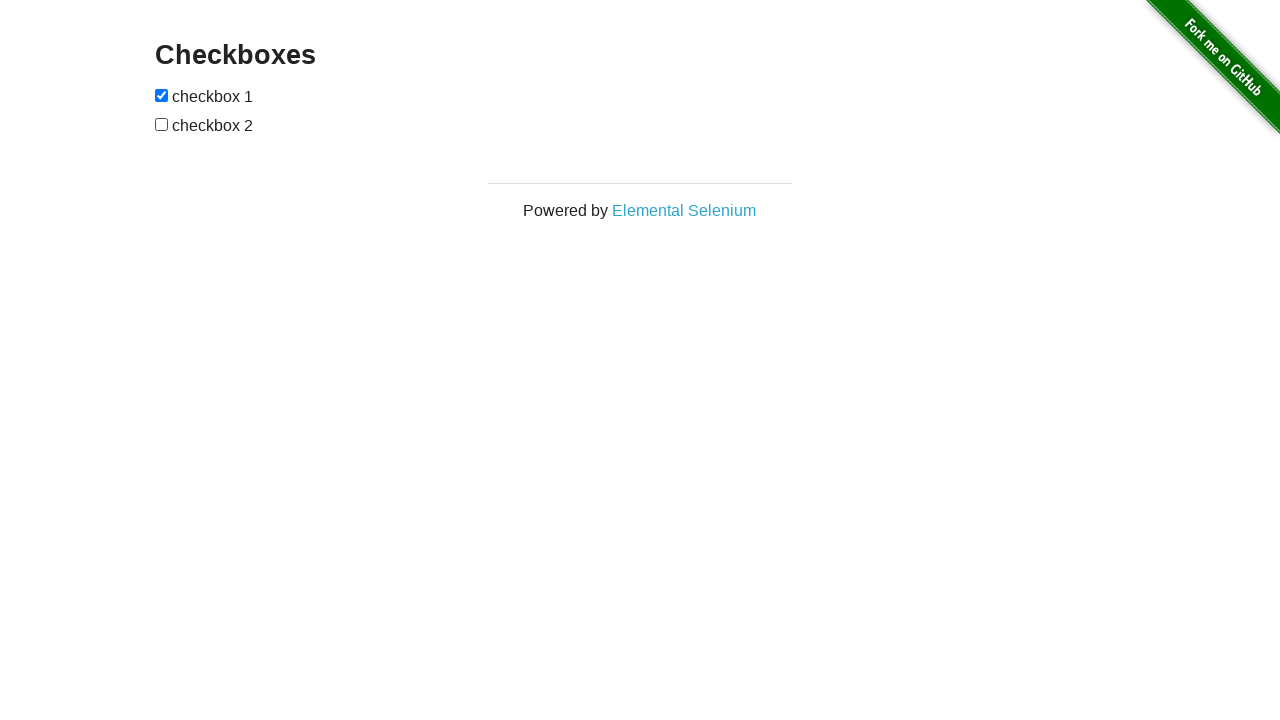

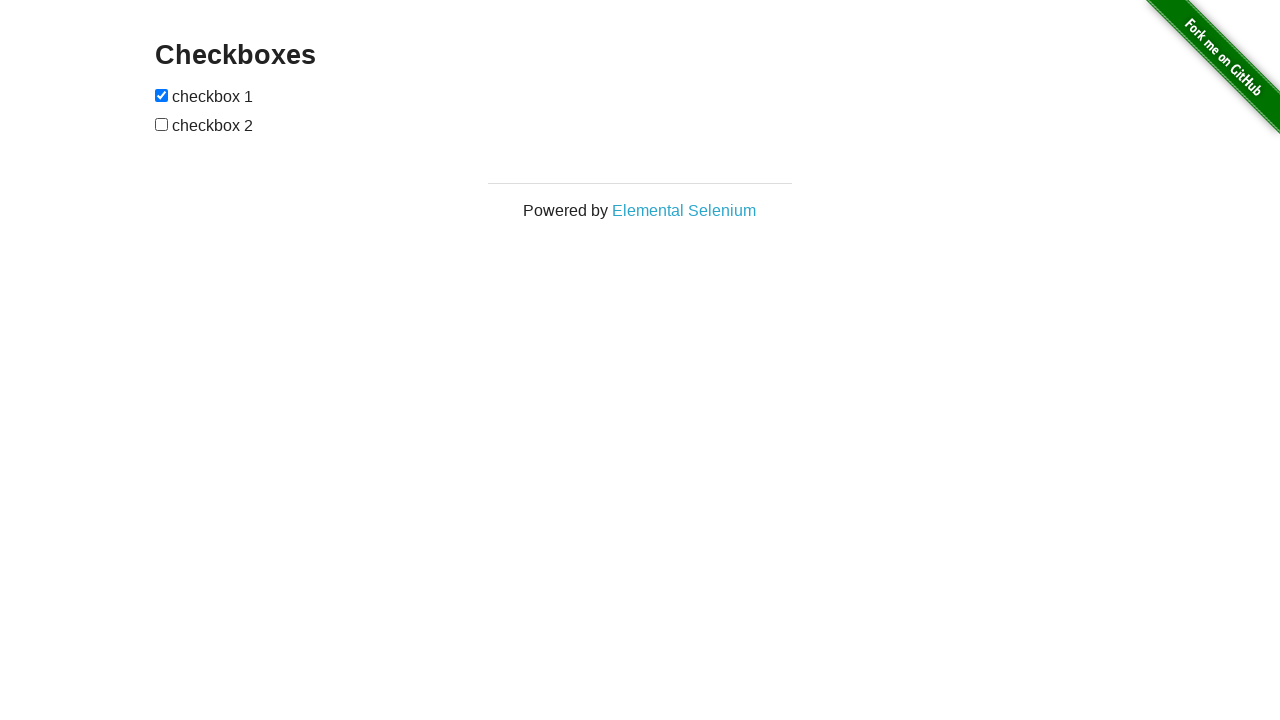